Navigates to a test automation practice page and clicks all checkboxes in a table

Starting URL: https://testautomationpractice.blogspot.com/

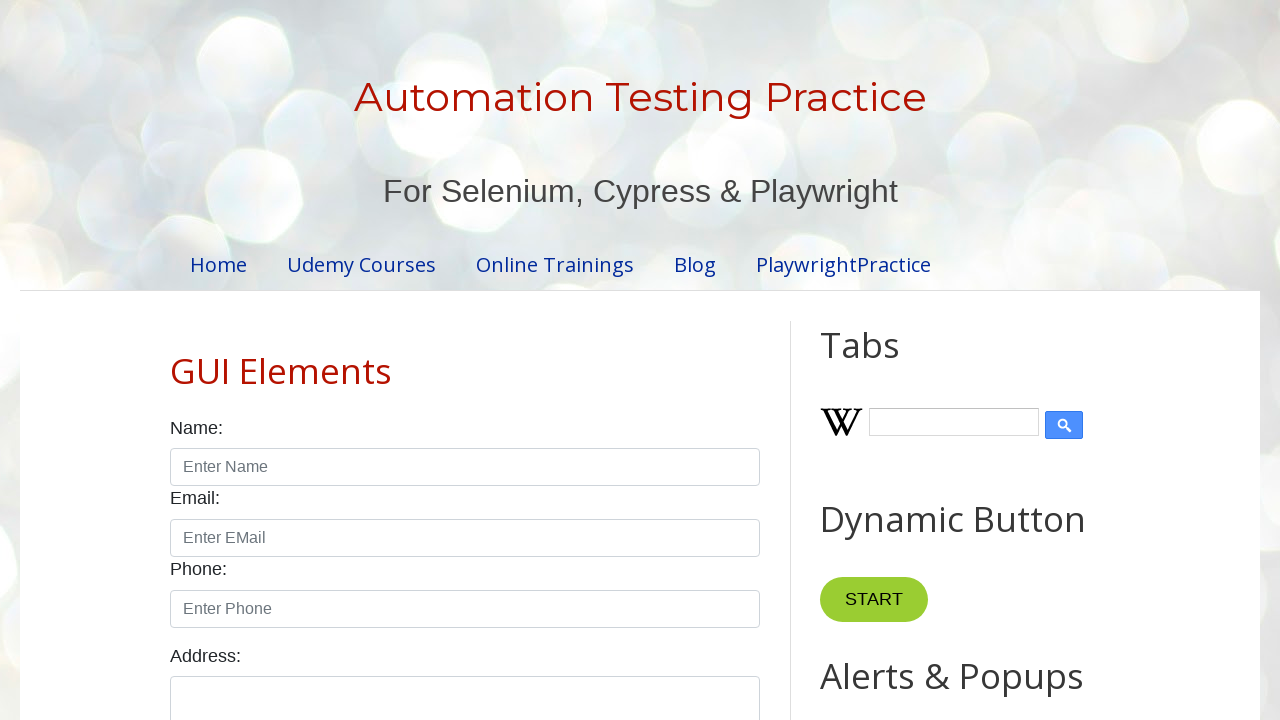

Navigated to test automation practice page
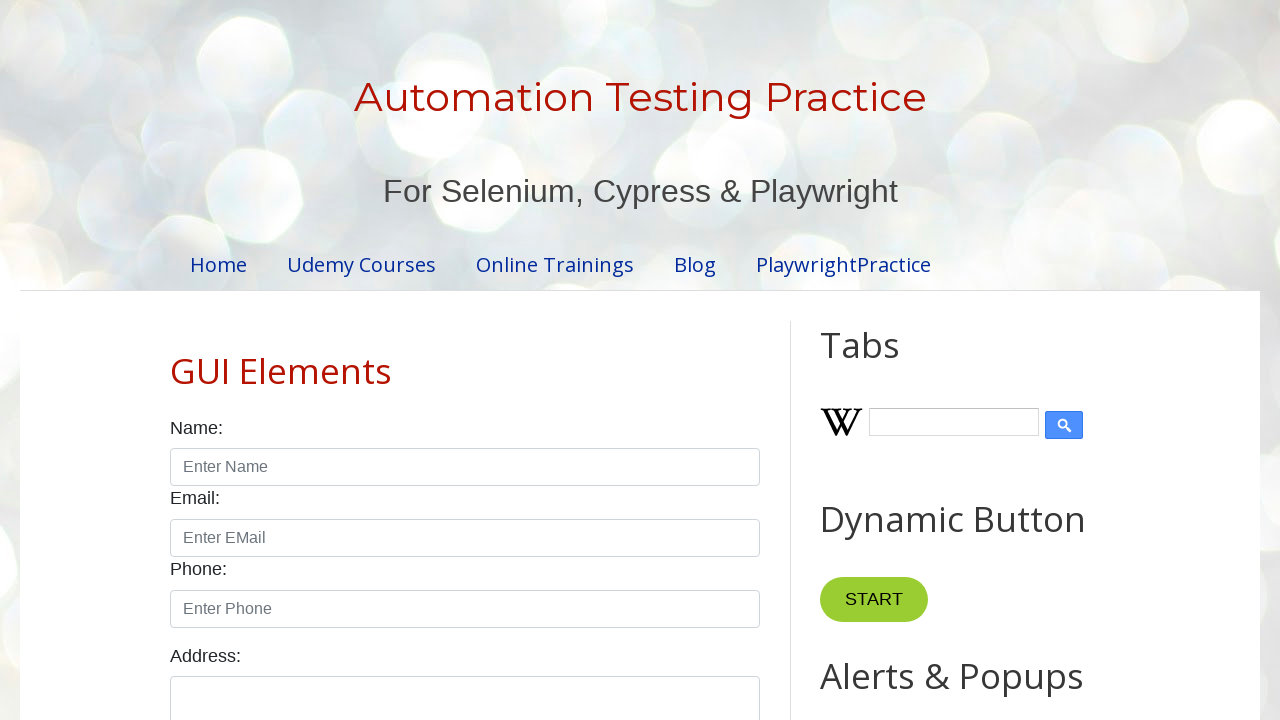

Located all checkboxes in the table
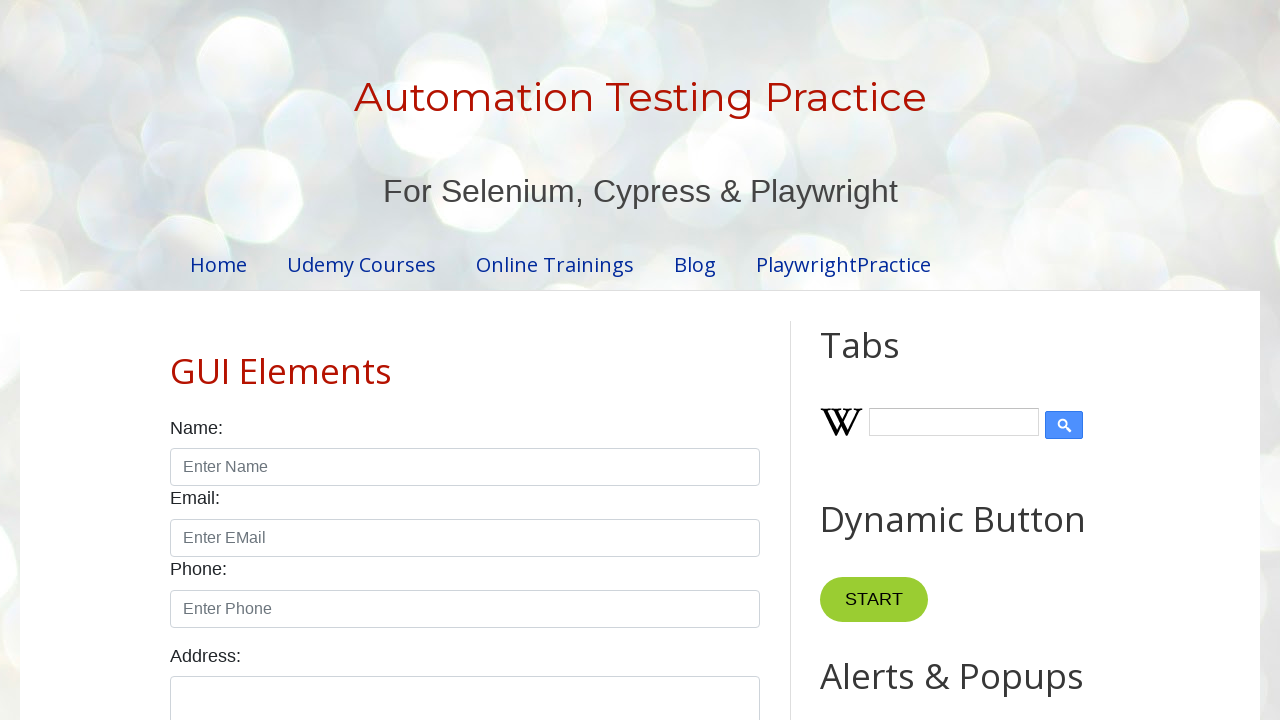

Clicked a checkbox in the table at (651, 361) on xpath=//tbody/tr/td/input >> nth=0
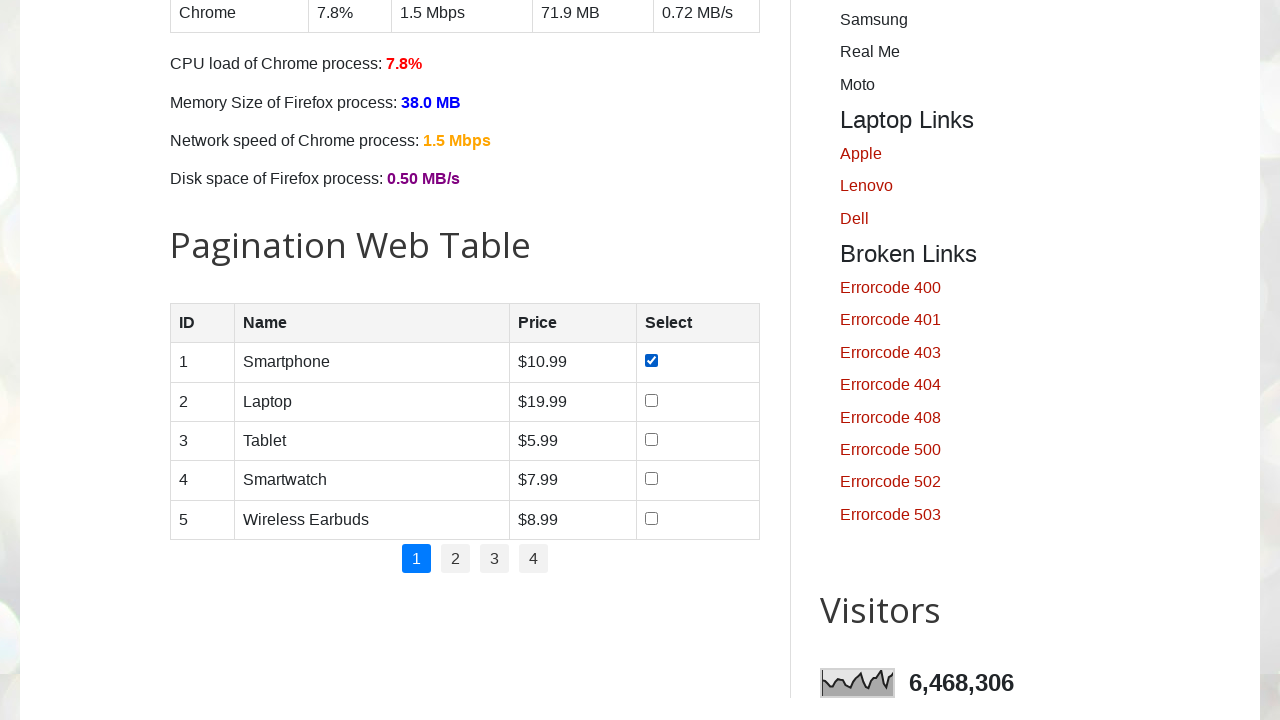

Clicked a checkbox in the table at (651, 400) on xpath=//tbody/tr/td/input >> nth=1
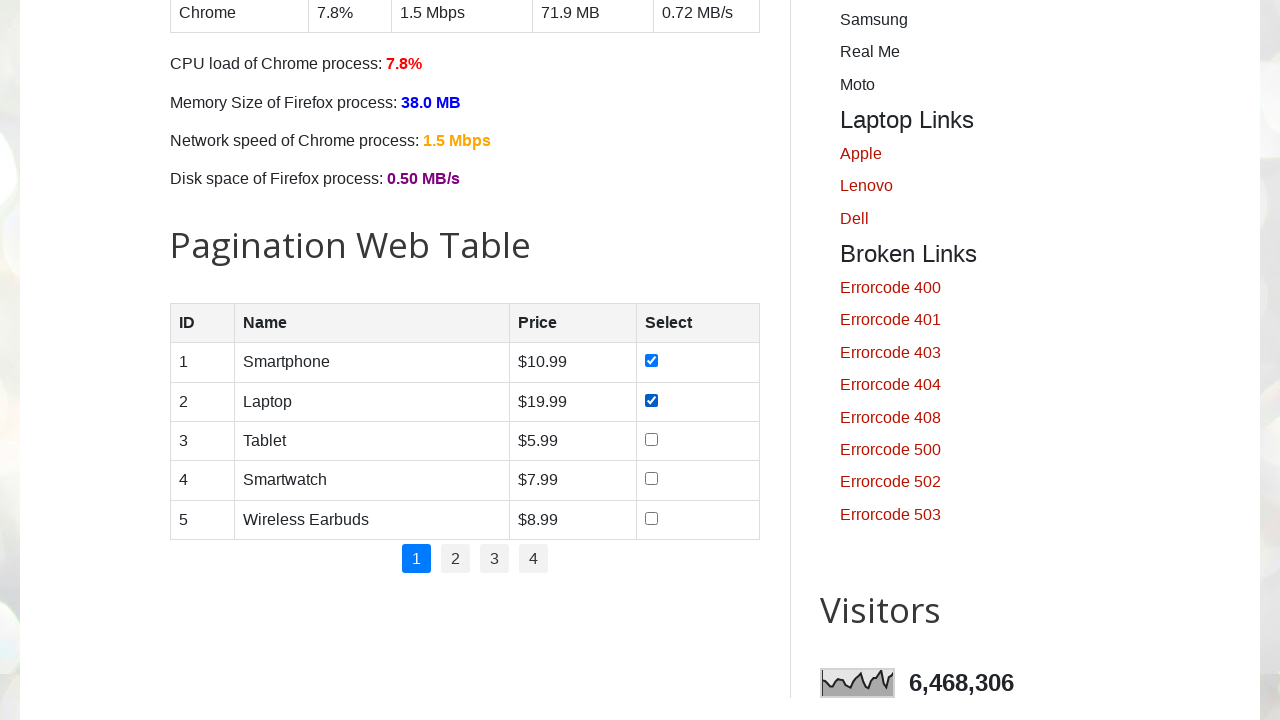

Clicked a checkbox in the table at (651, 439) on xpath=//tbody/tr/td/input >> nth=2
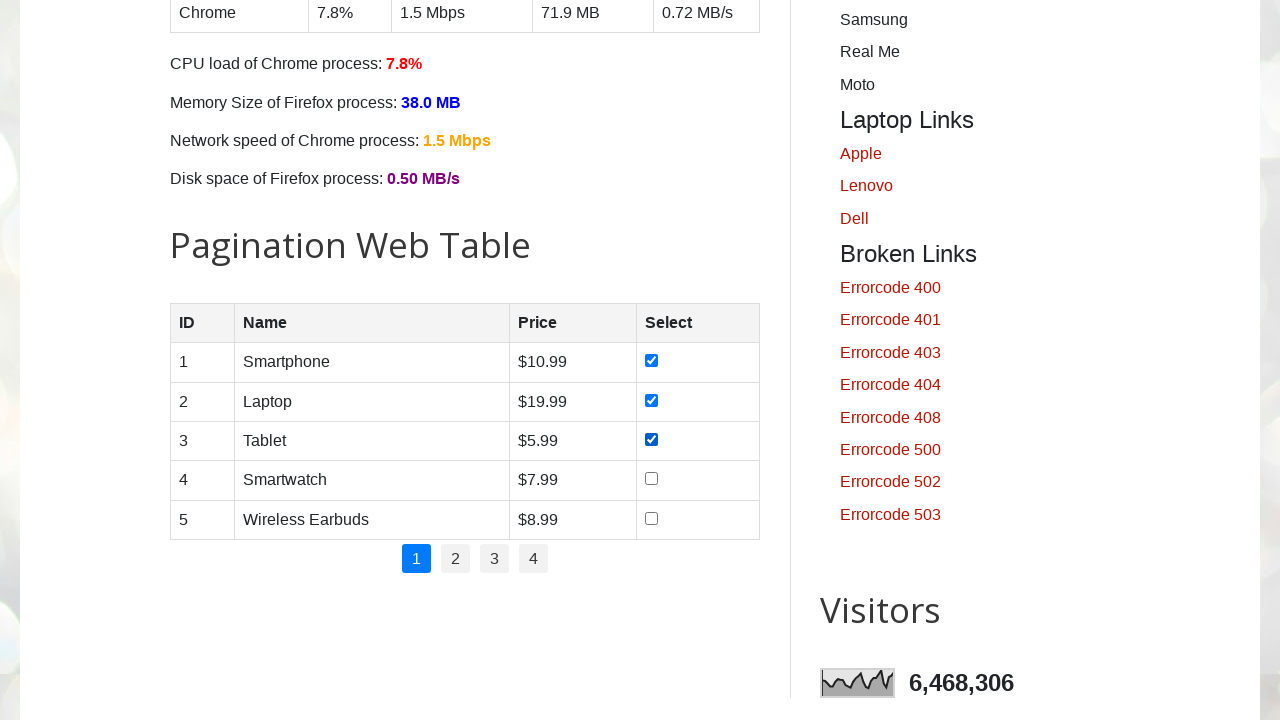

Clicked a checkbox in the table at (651, 479) on xpath=//tbody/tr/td/input >> nth=3
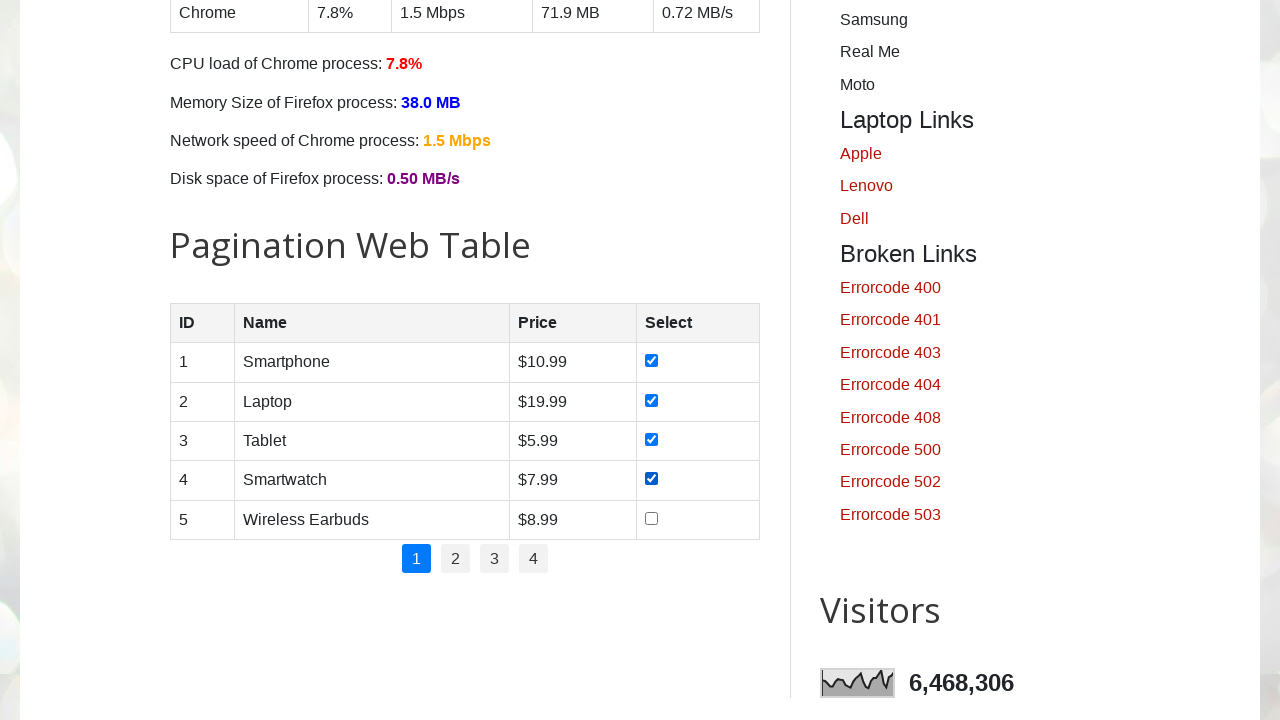

Clicked a checkbox in the table at (651, 518) on xpath=//tbody/tr/td/input >> nth=4
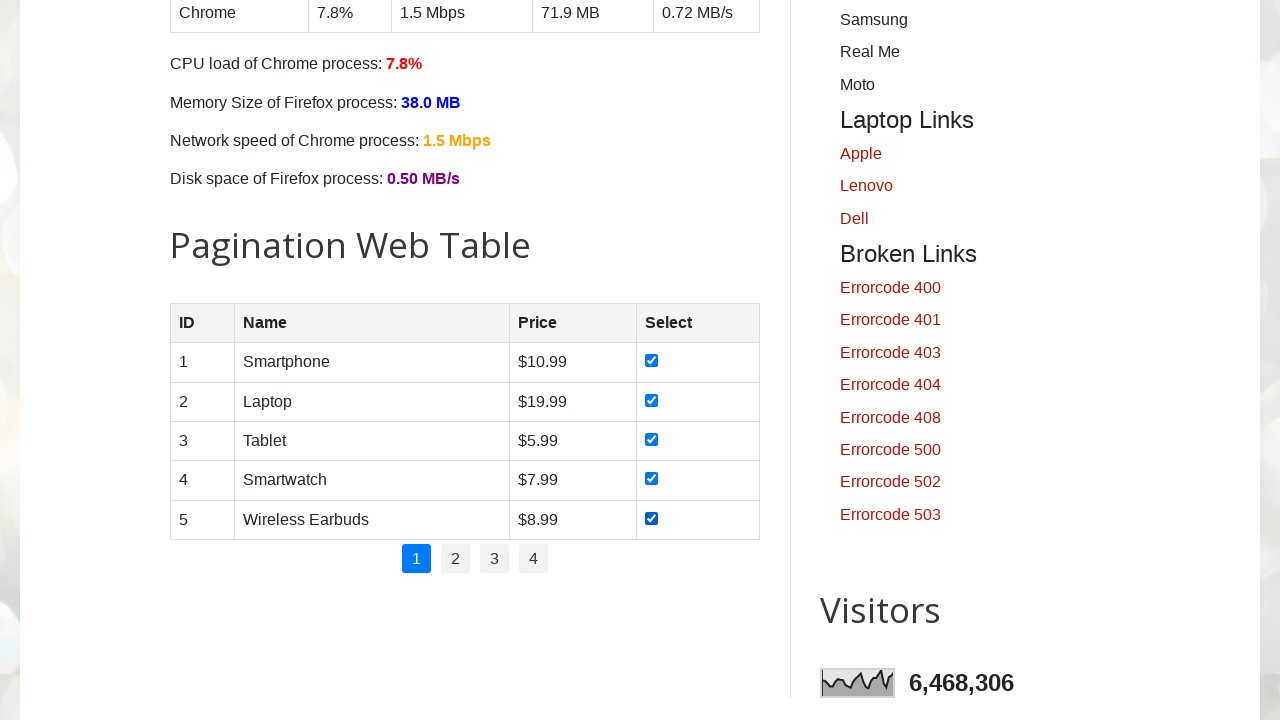

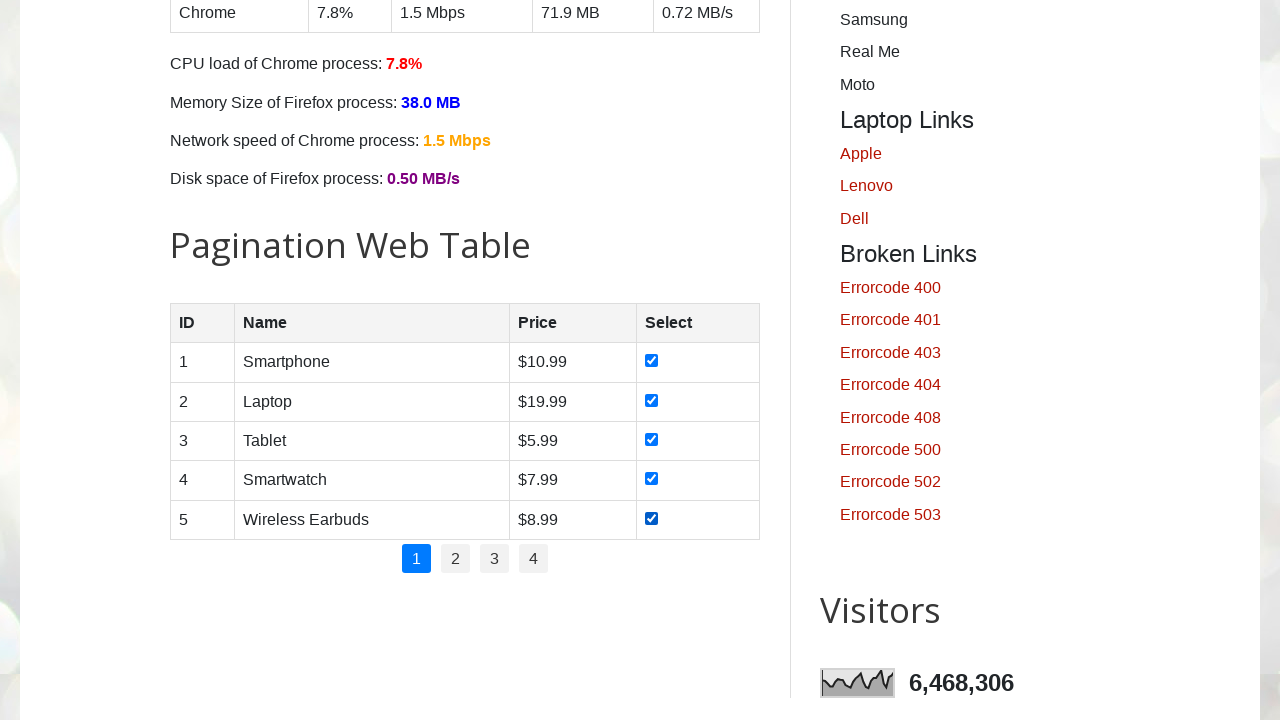